Tests iframe interaction on W3Schools by switching to an iframe, clicking a button inside it, then switching back to the main page and clicking the home link

Starting URL: https://www.w3schools.com/js/tryit.asp?filename=tryjs_myfirst

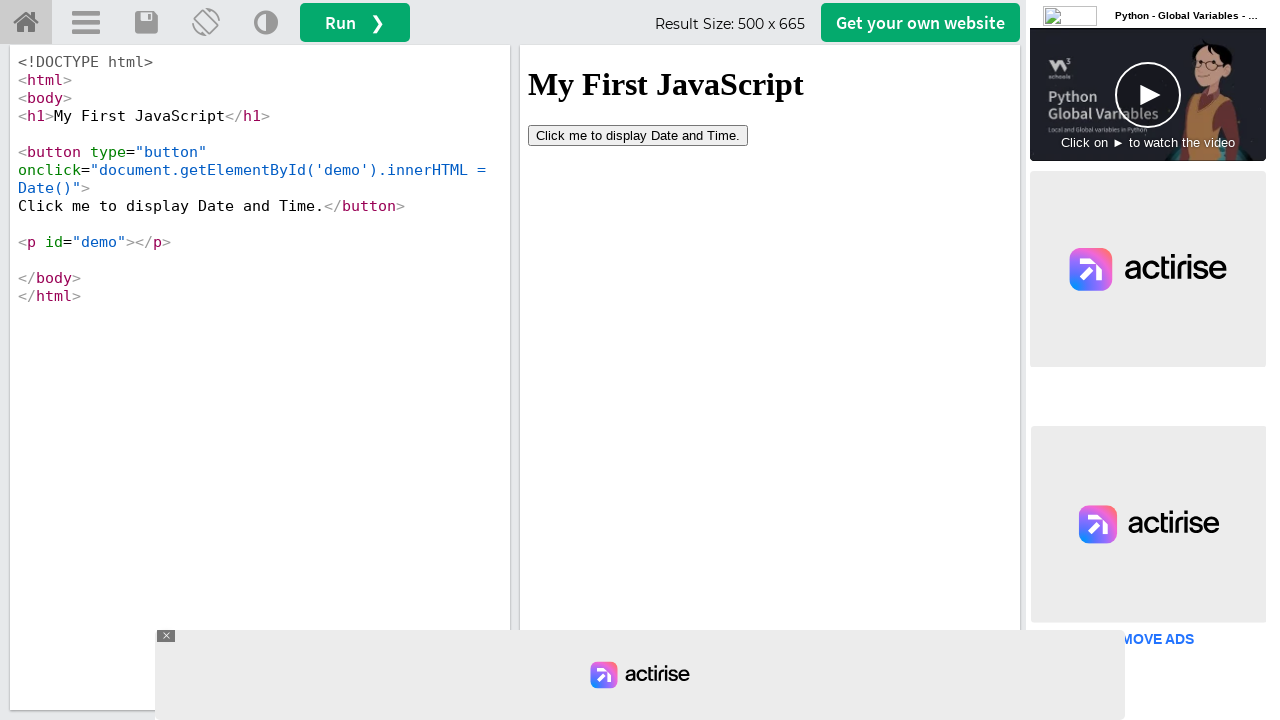

Switched to the iframeResult iframe
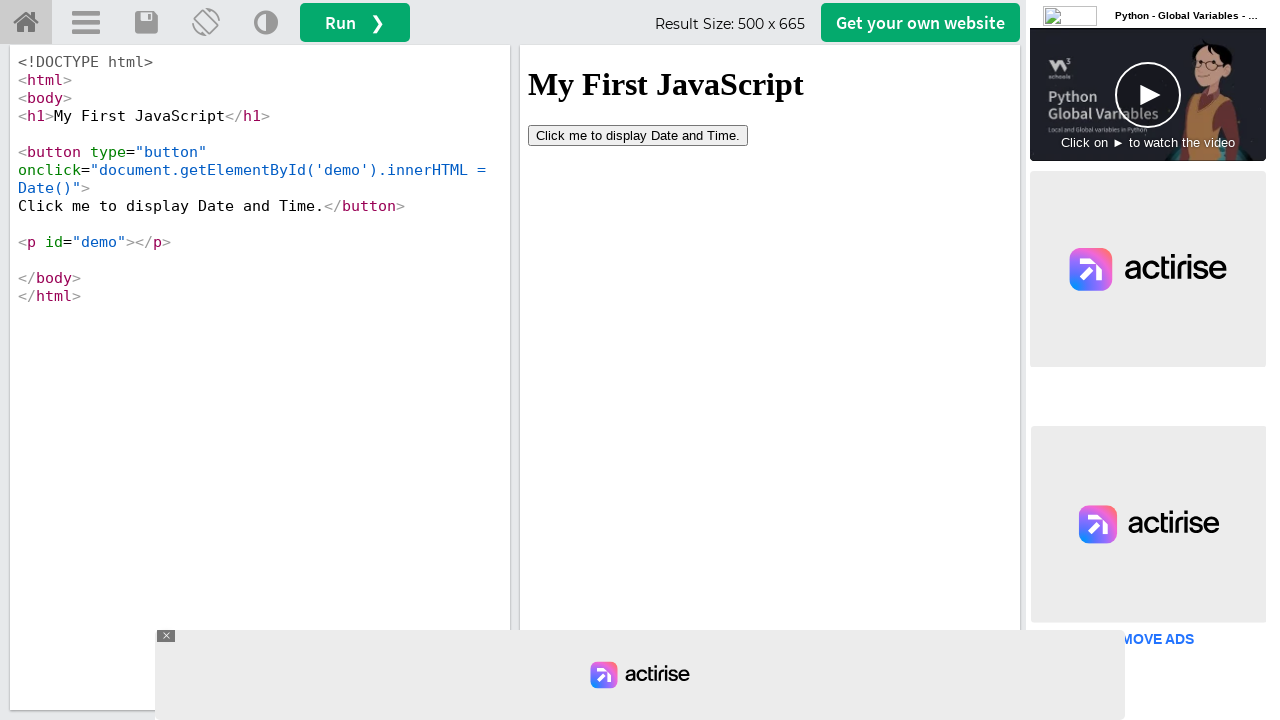

Clicked the 'Click me' button inside the iframe at (638, 135) on xpath=//button[contains(text(),'Click me')]
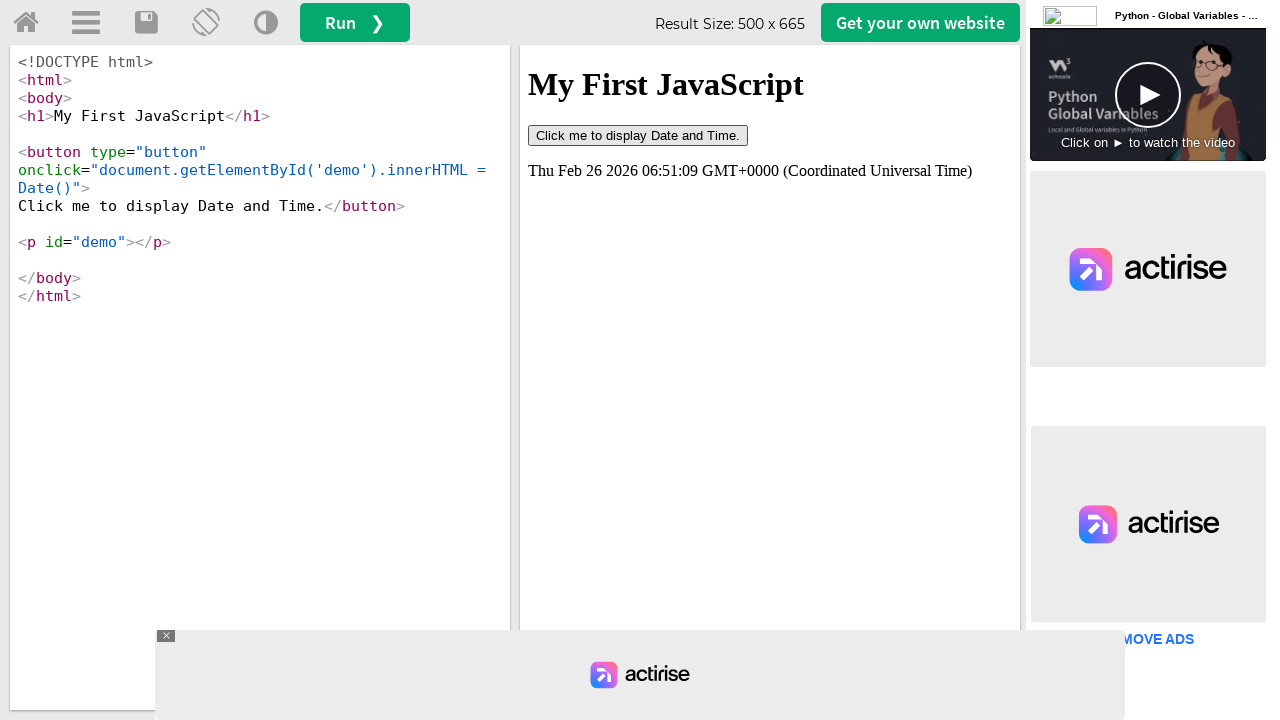

Clicked the home link in the main frame at (26, 23) on a#tryhome
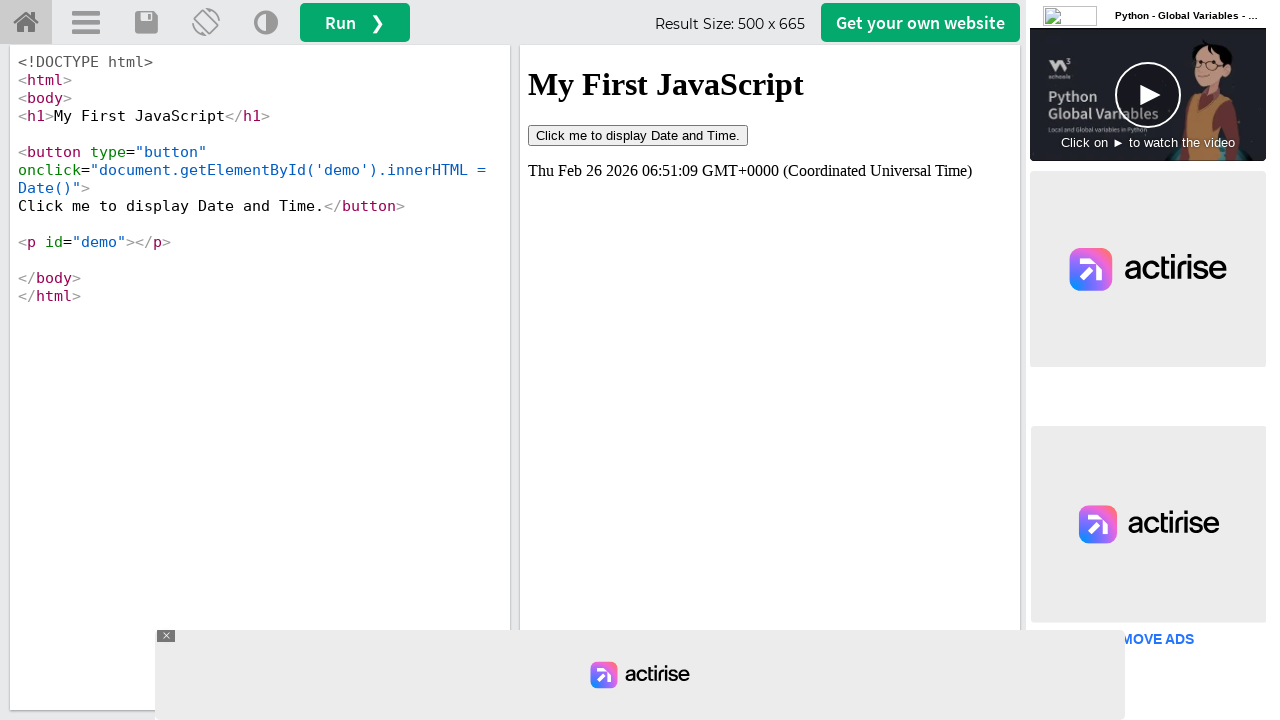

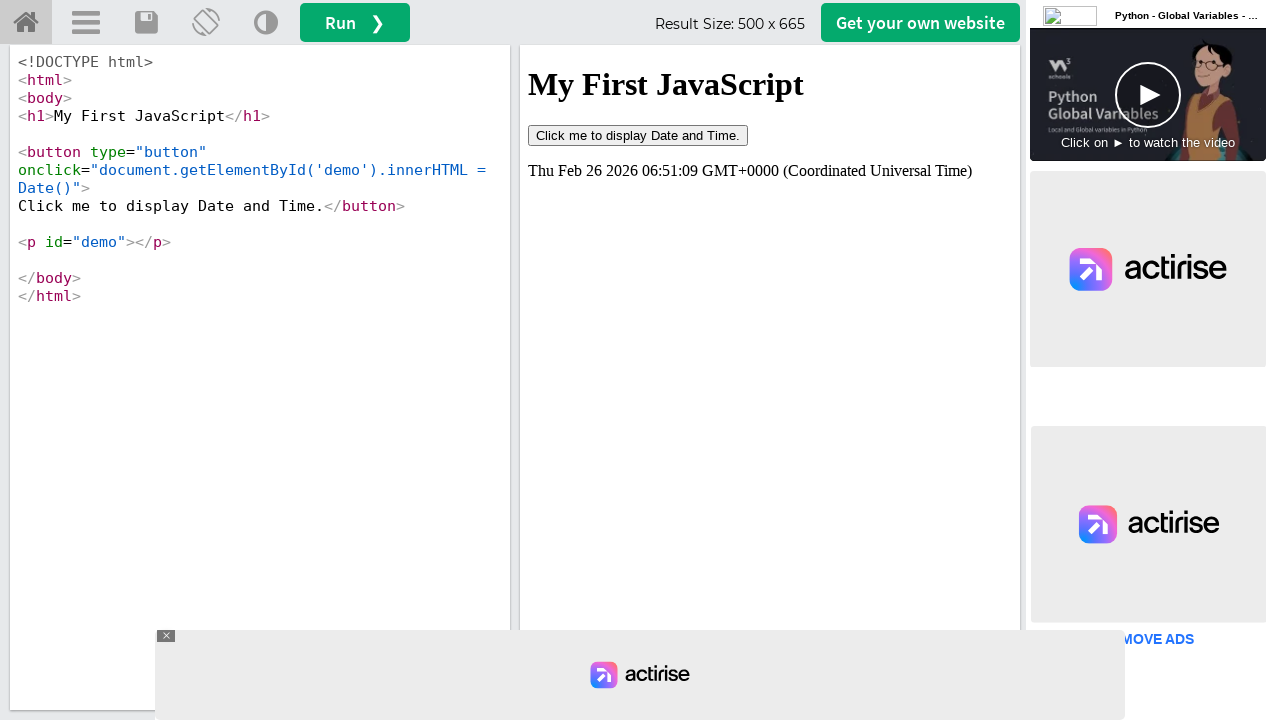